Tests clearing the complete state of all items by checking and unchecking toggle-all

Starting URL: https://demo.playwright.dev/todomvc

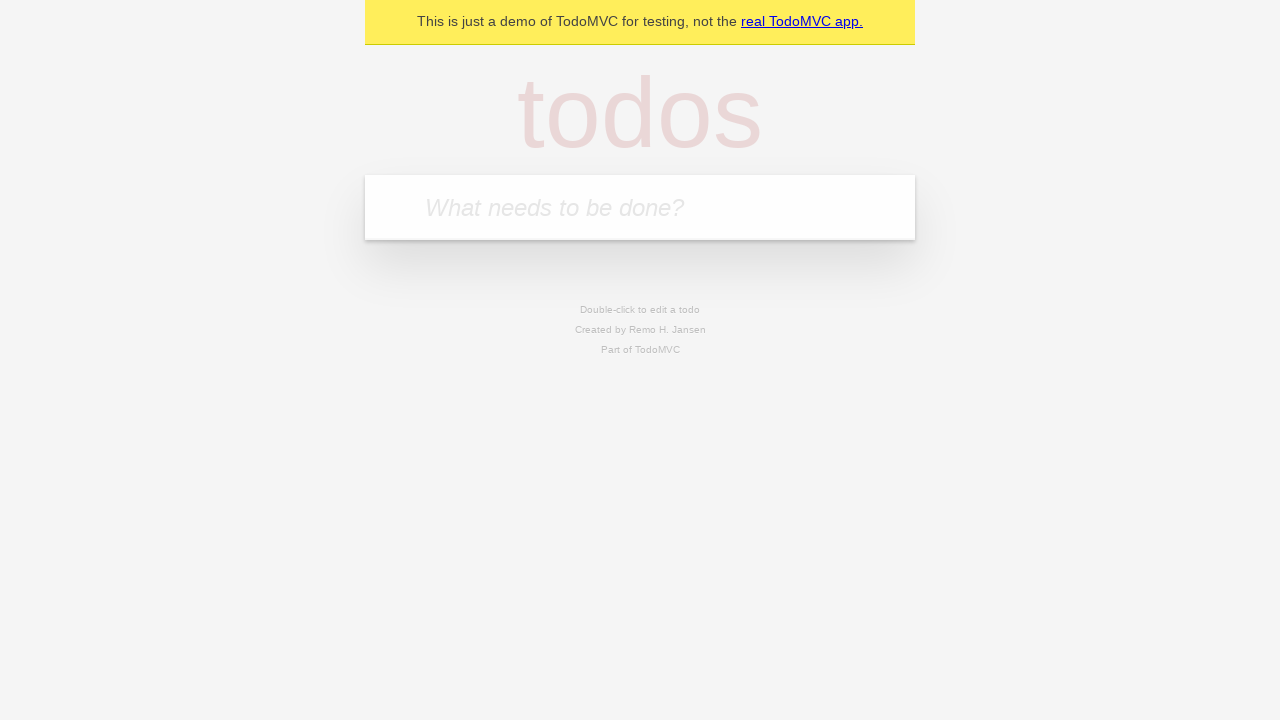

Filled input field with 'buy some cheese' on internal:attr=[placeholder="What needs to be done?"i]
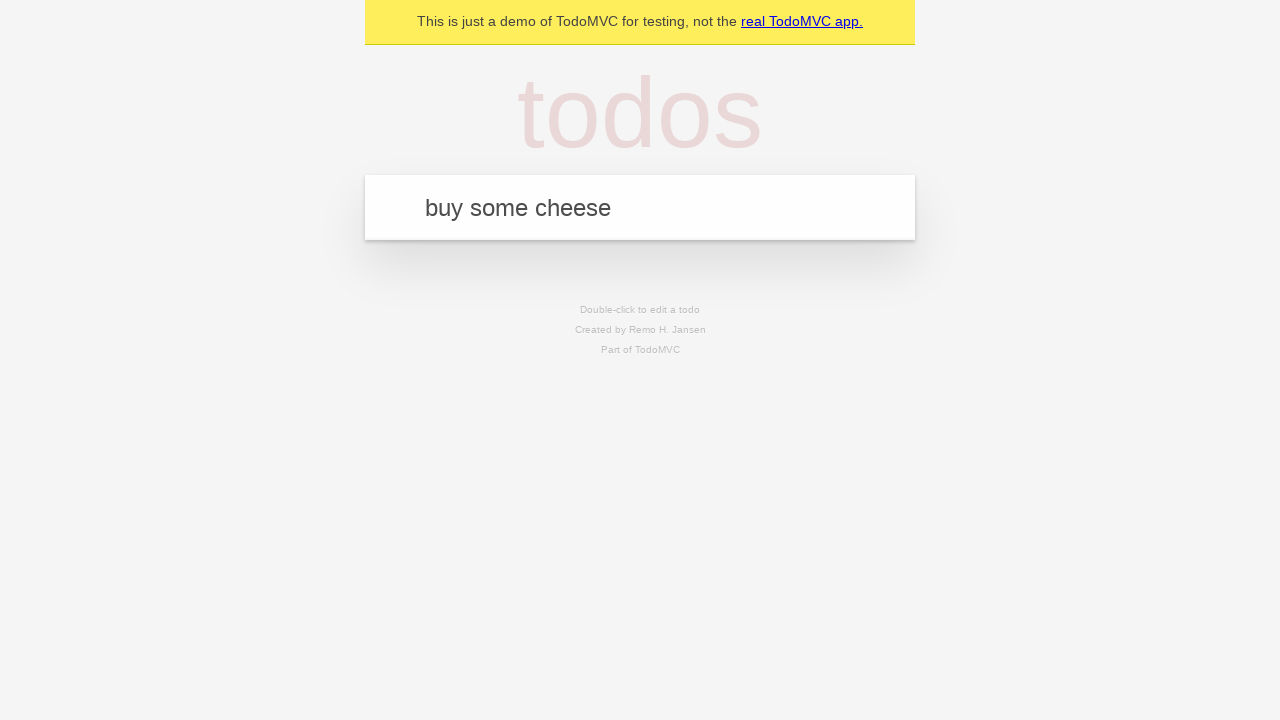

Pressed Enter to add first todo item on internal:attr=[placeholder="What needs to be done?"i]
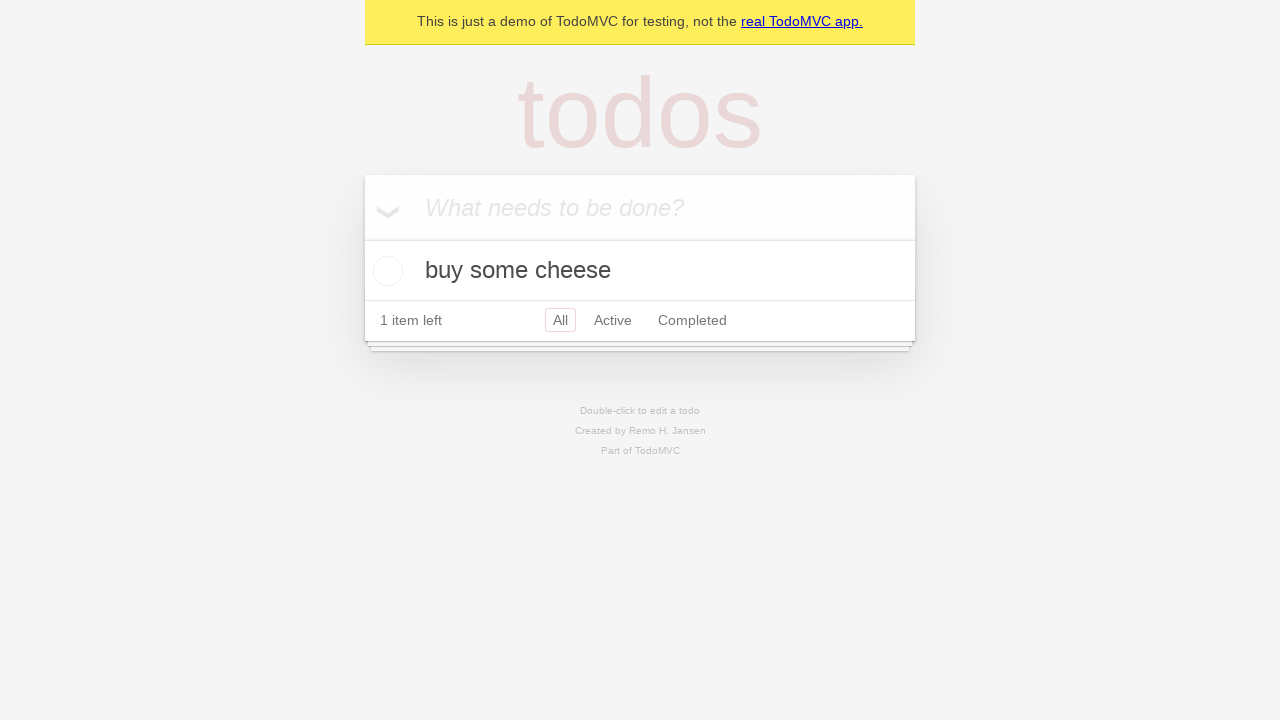

Filled input field with 'feed the cat' on internal:attr=[placeholder="What needs to be done?"i]
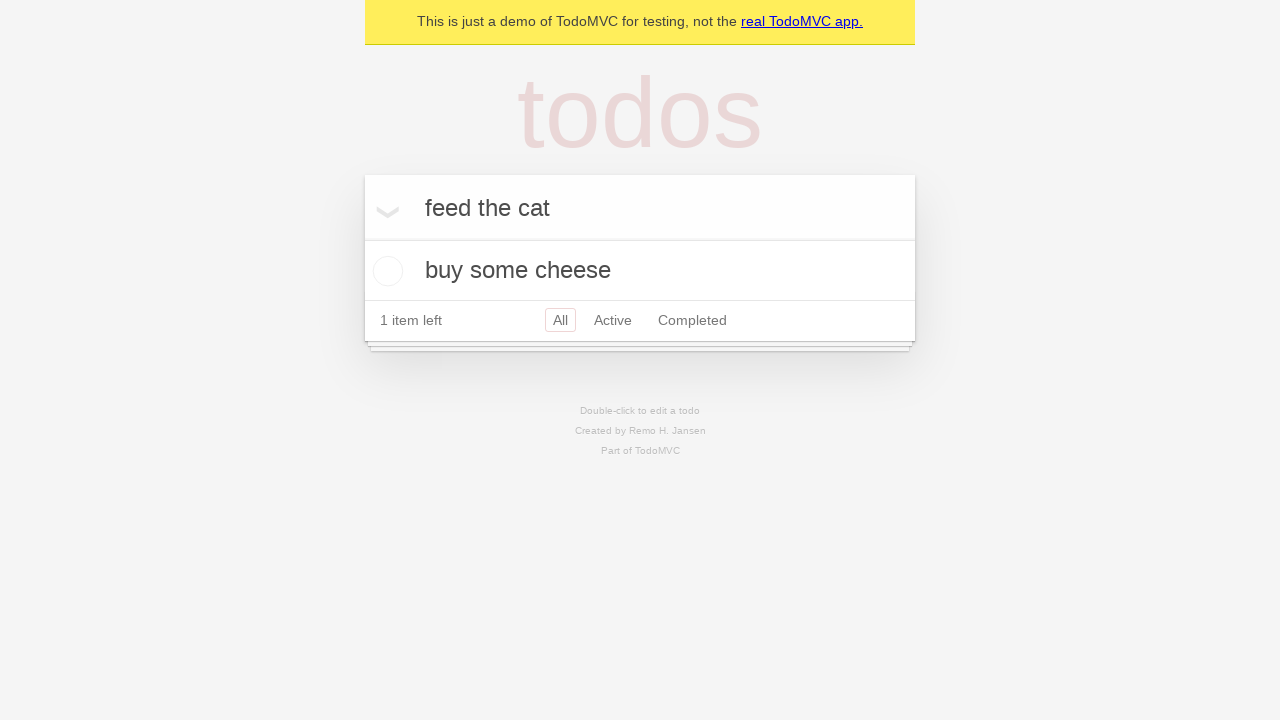

Pressed Enter to add second todo item on internal:attr=[placeholder="What needs to be done?"i]
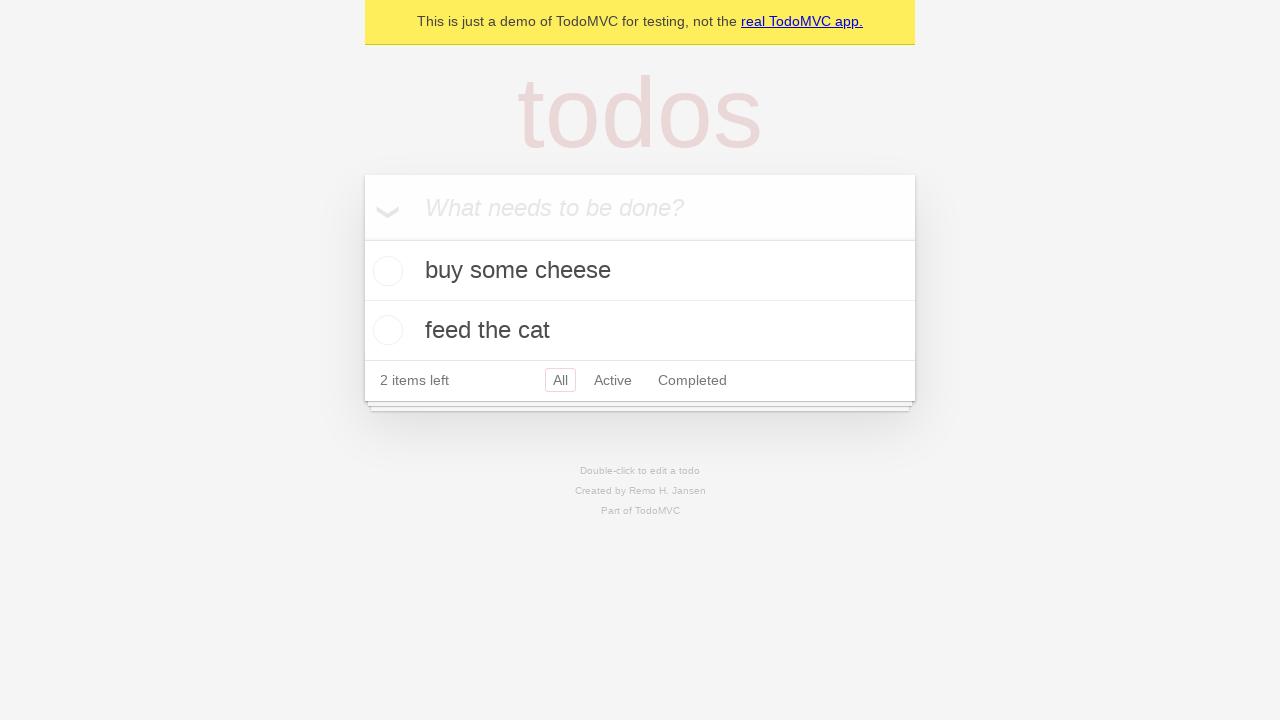

Filled input field with 'book a doctors appointment' on internal:attr=[placeholder="What needs to be done?"i]
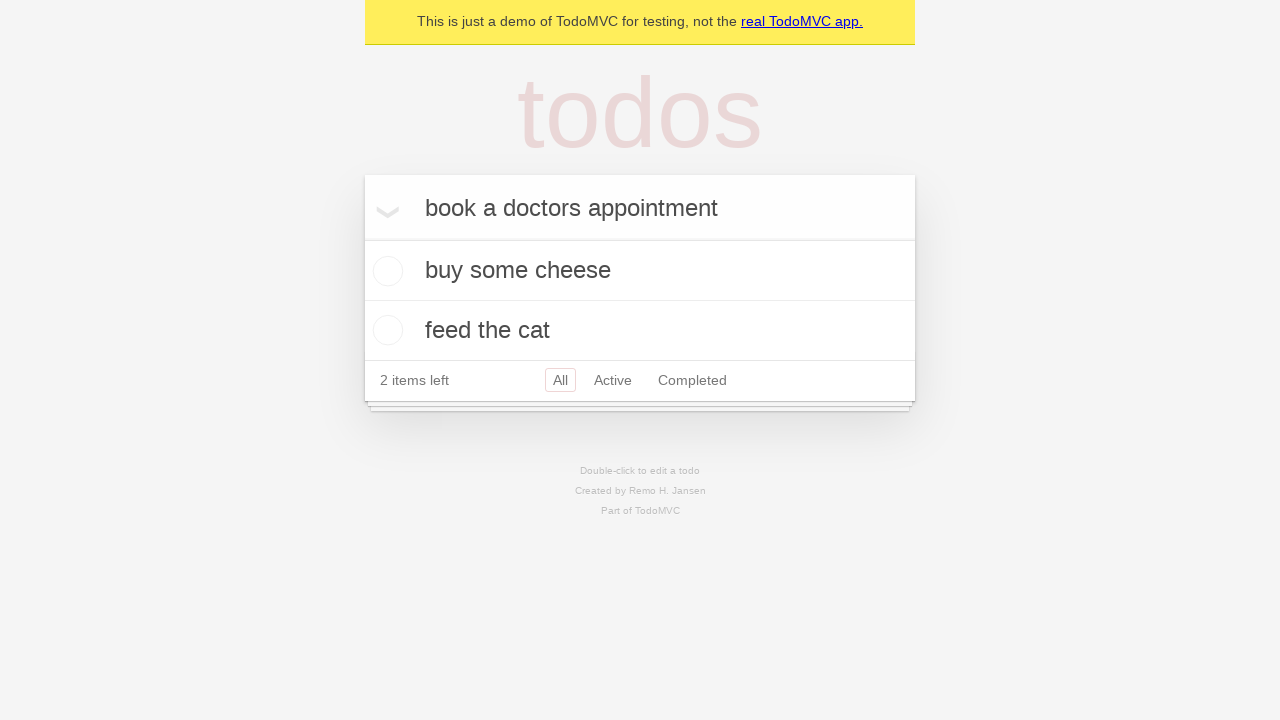

Pressed Enter to add third todo item on internal:attr=[placeholder="What needs to be done?"i]
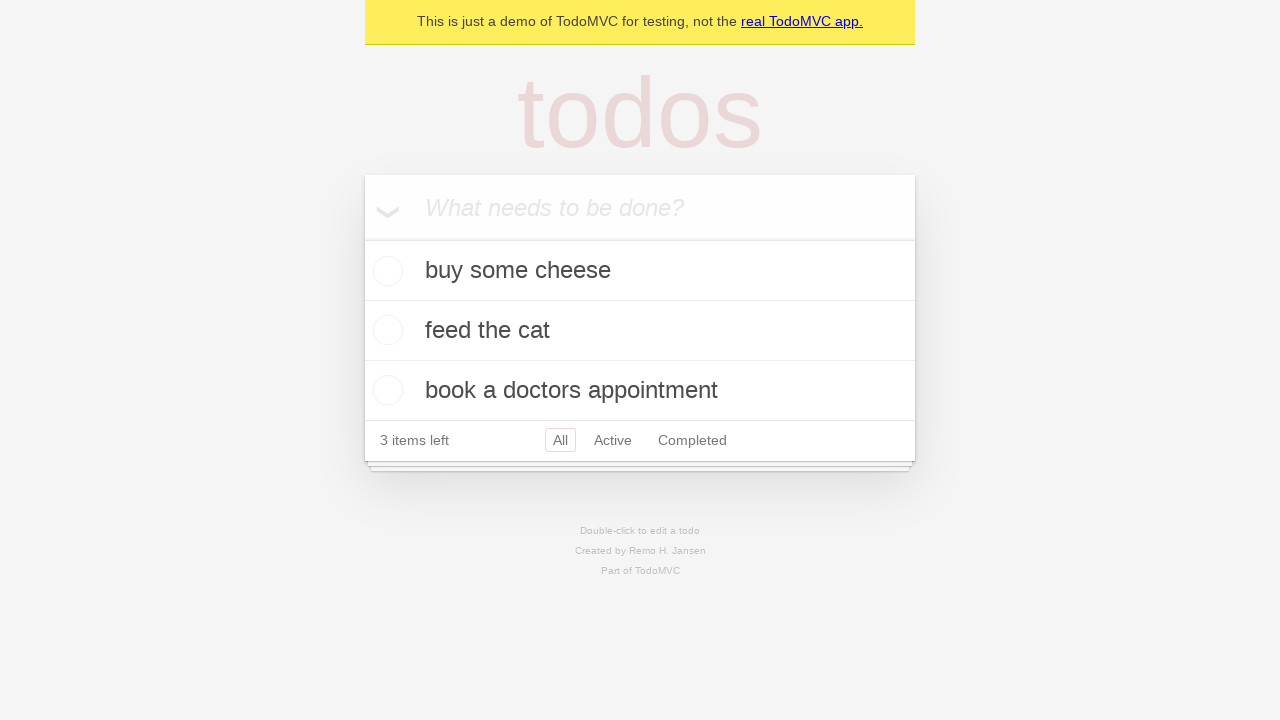

Checked 'Mark all as complete' toggle to complete all items at (362, 238) on internal:label="Mark all as complete"i
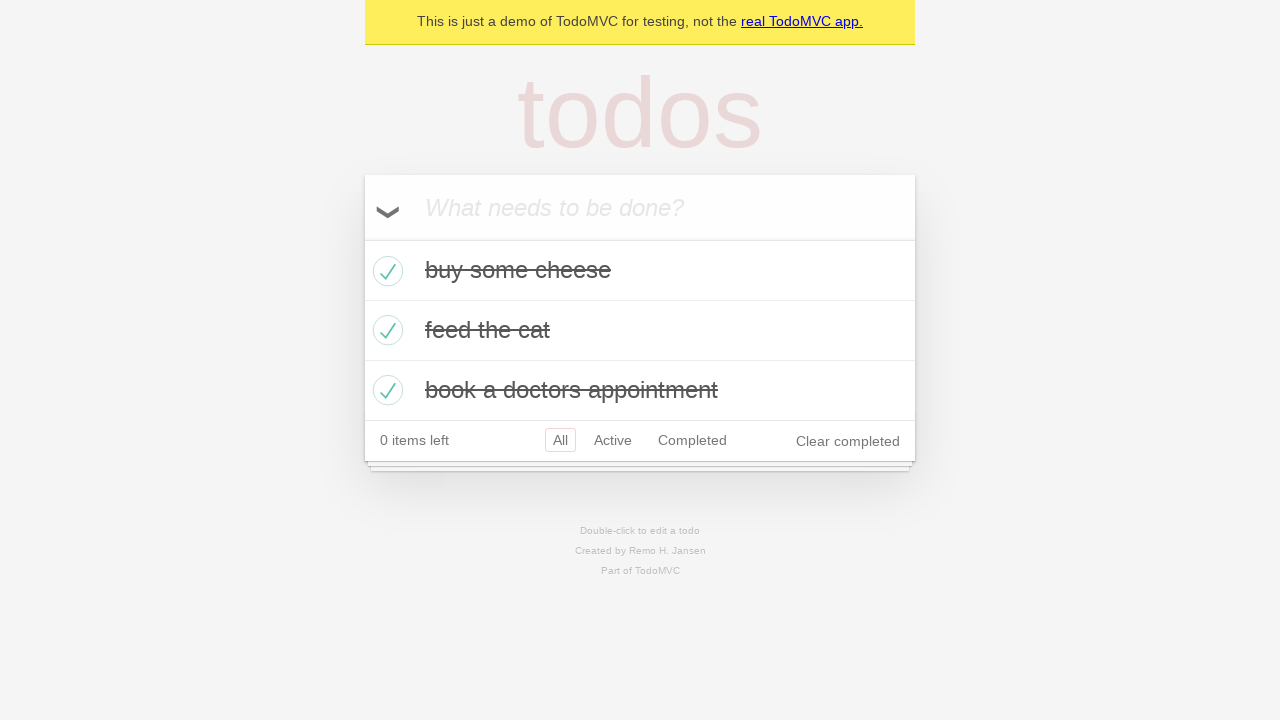

Unchecked 'Mark all as complete' toggle to clear complete state of all items at (362, 238) on internal:label="Mark all as complete"i
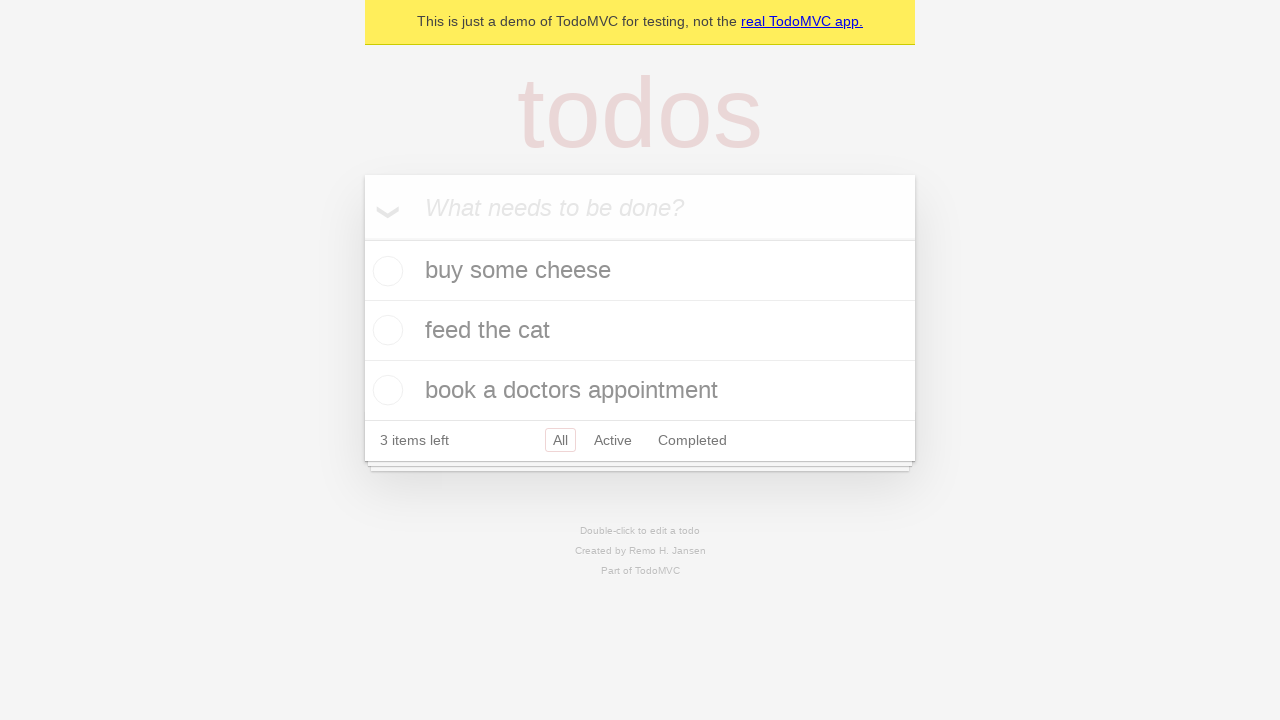

Verified todo items are present in the DOM
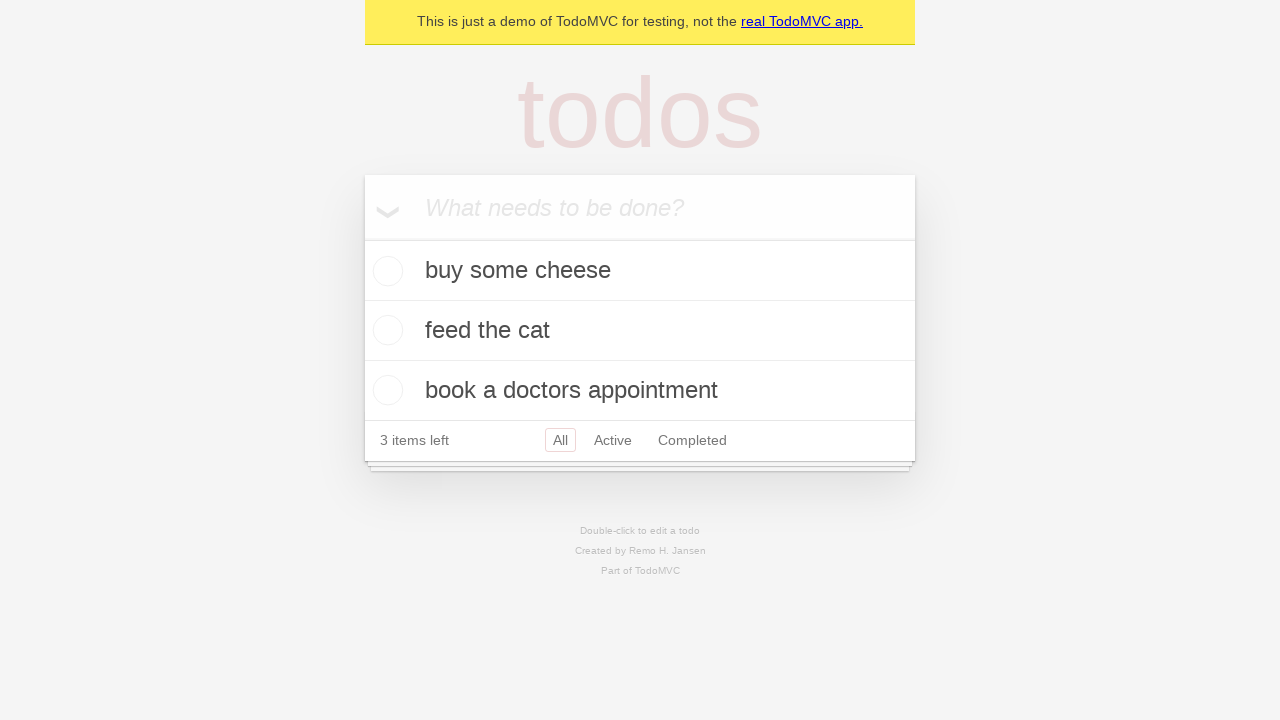

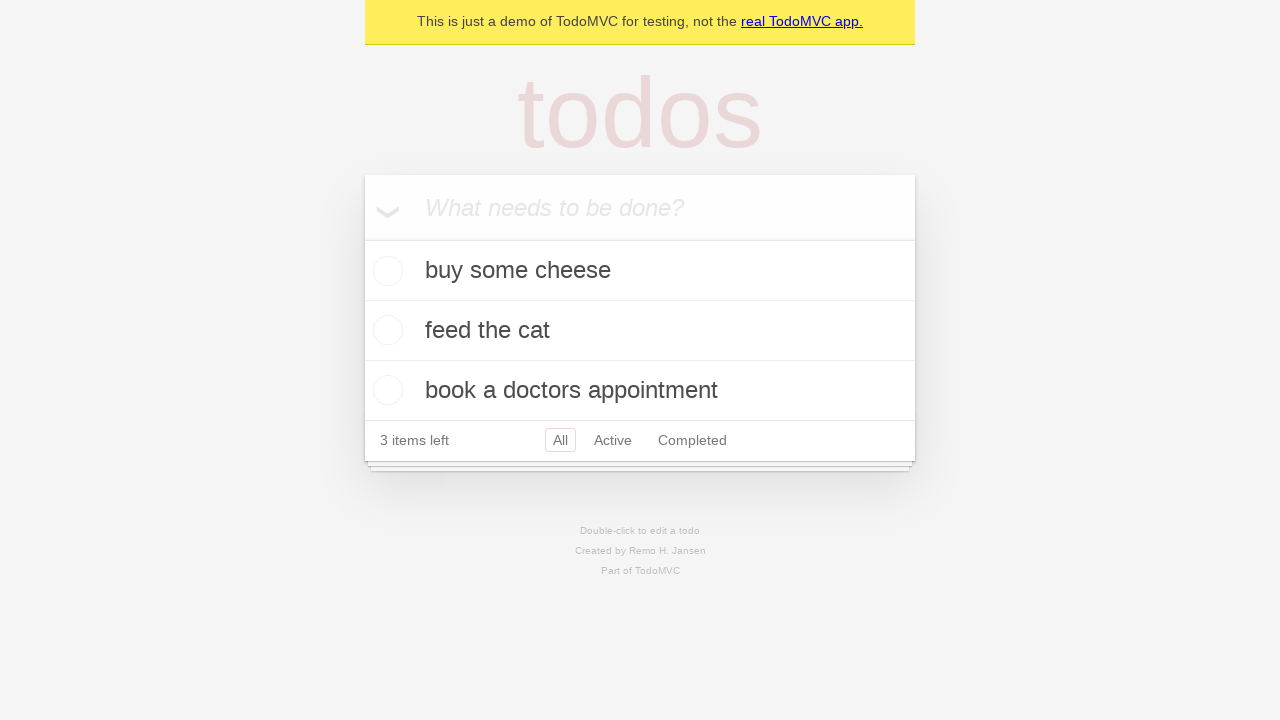